Tests a registration form by filling in required fields (first name, last name, email) and verifying the success message

Starting URL: http://suninjuly.github.io/registration1.html

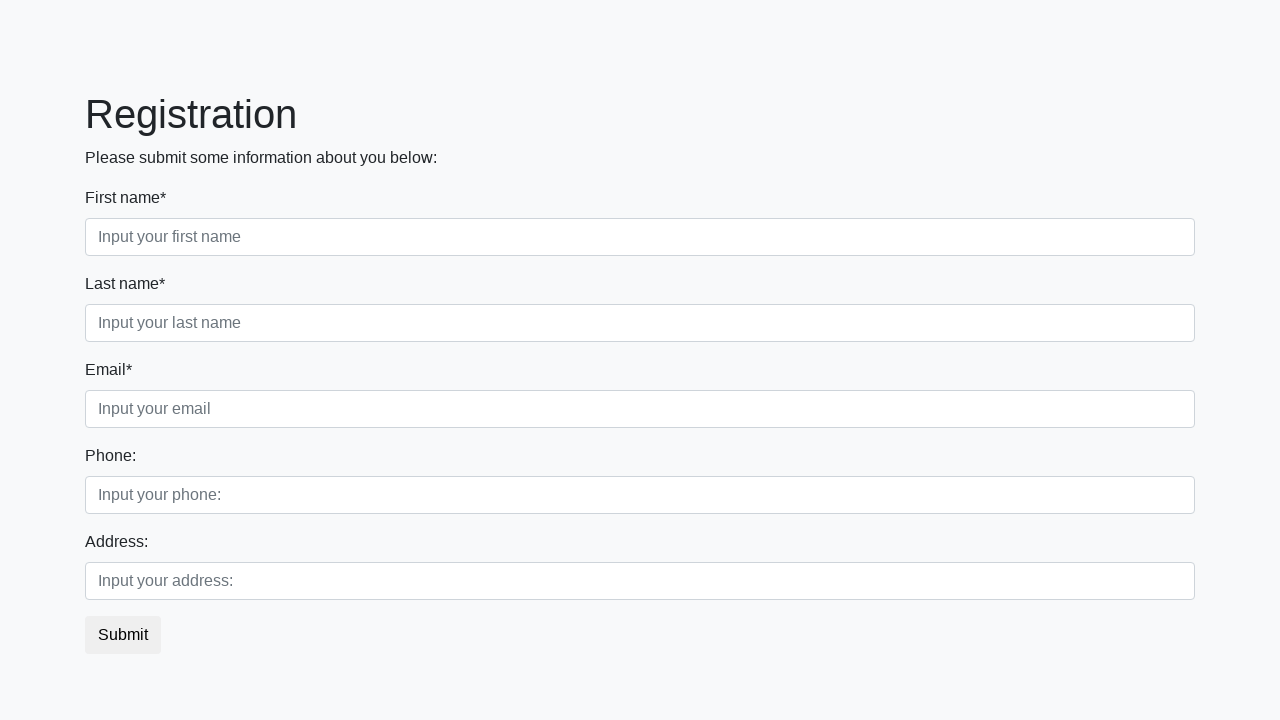

Filled first name field with 'Ivan' on body > div > form > div.first_block > div.form-group.first_class > input
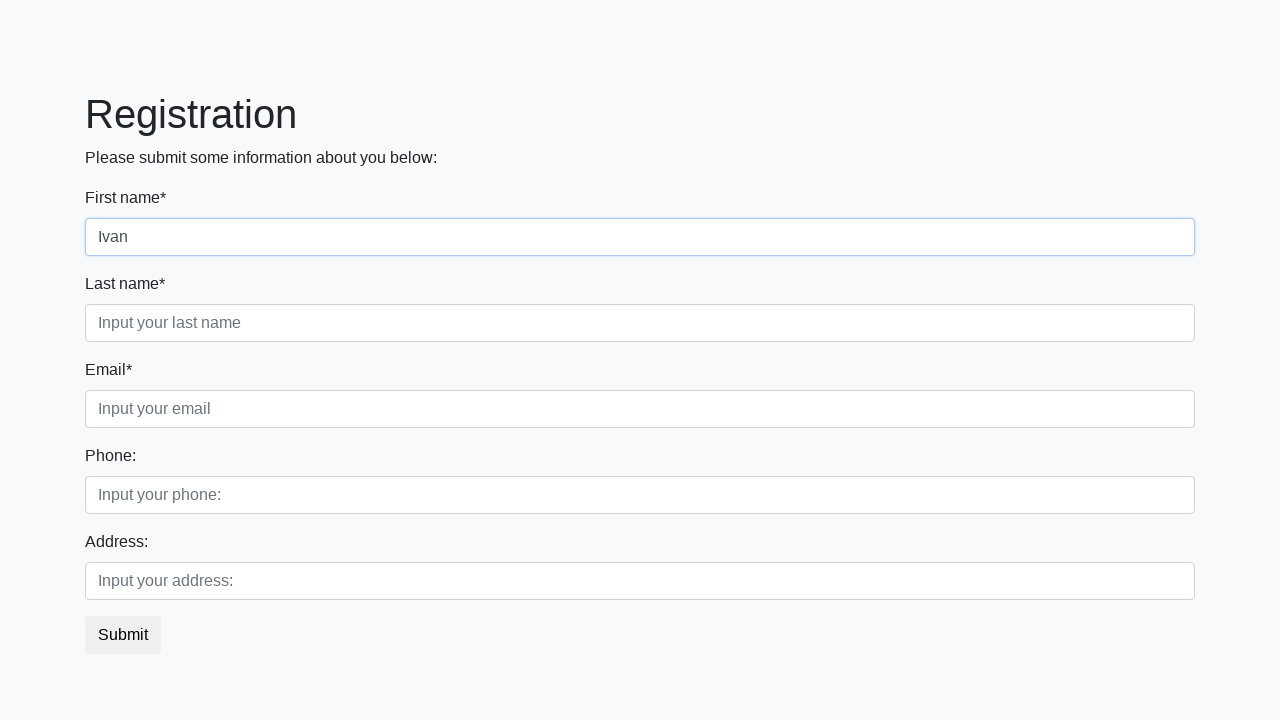

Filled last name field with 'Ivanov' on body > div > form > div.first_block > div.form-group.second_class > input
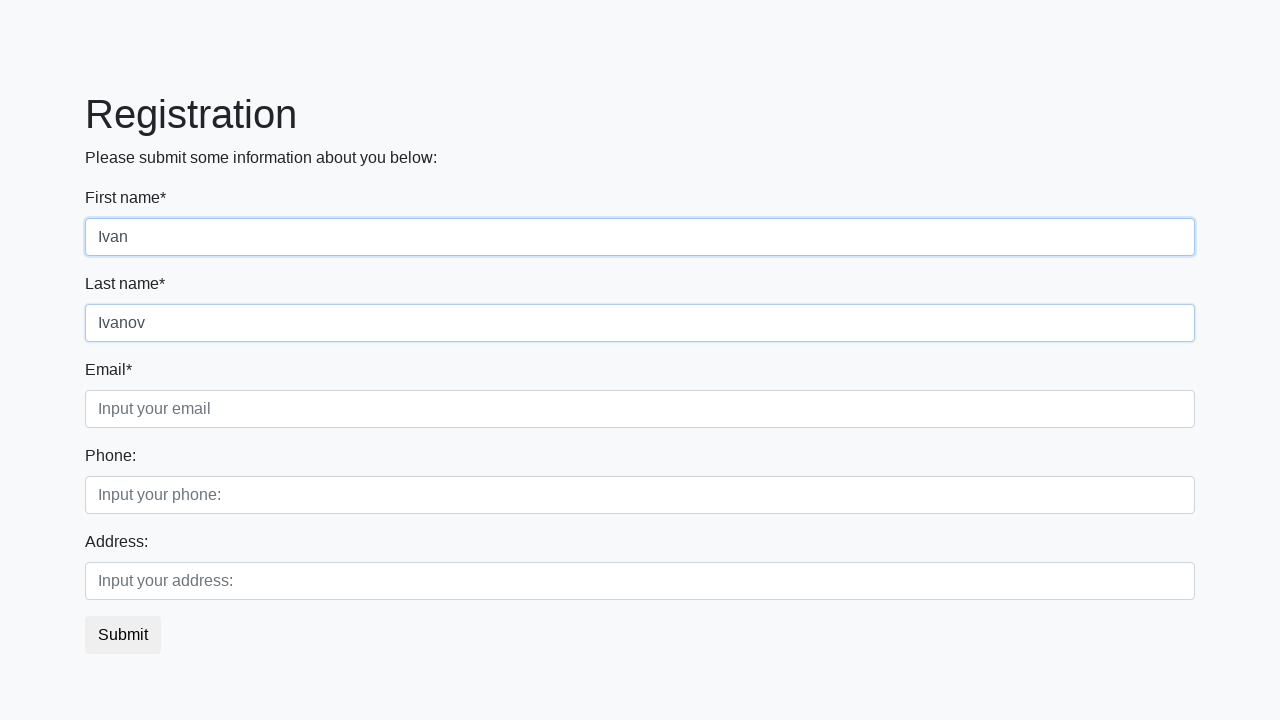

Filled email field with 'Ivanov.Ivan@mail.ru' on body > div > form > div.first_block > div.form-group.third_class > input
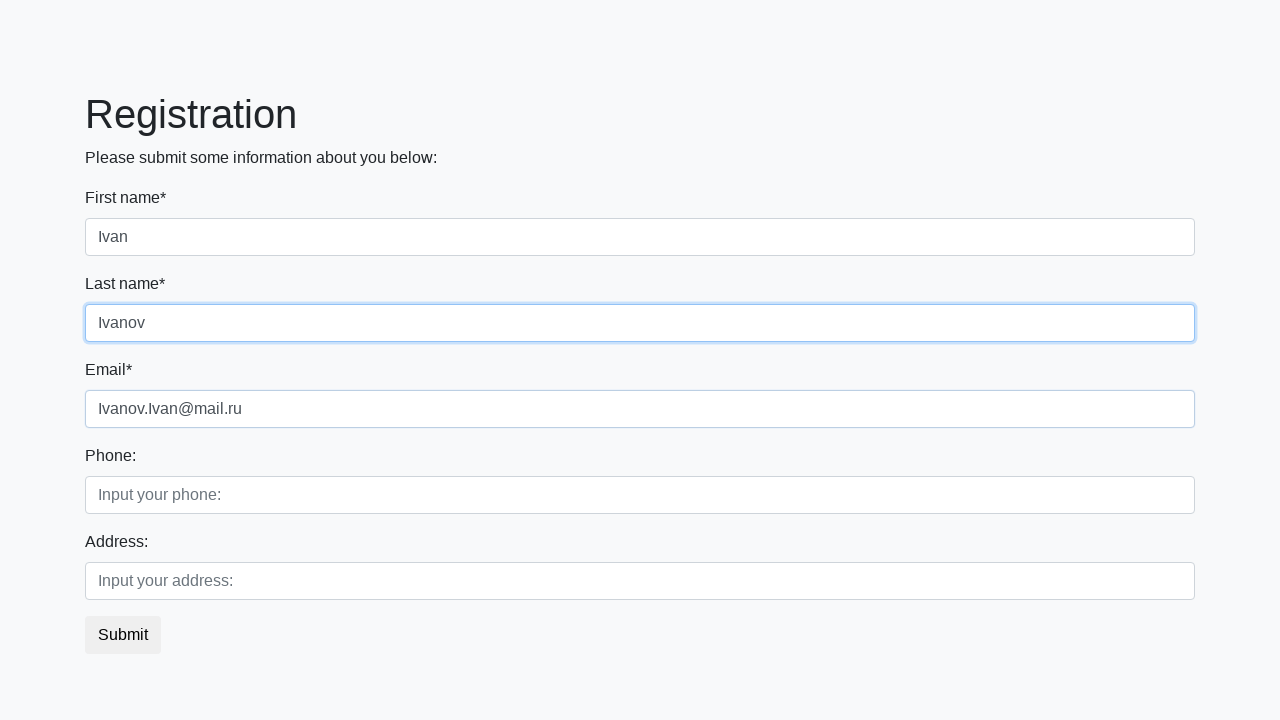

Clicked submit button to register at (123, 635) on button.btn
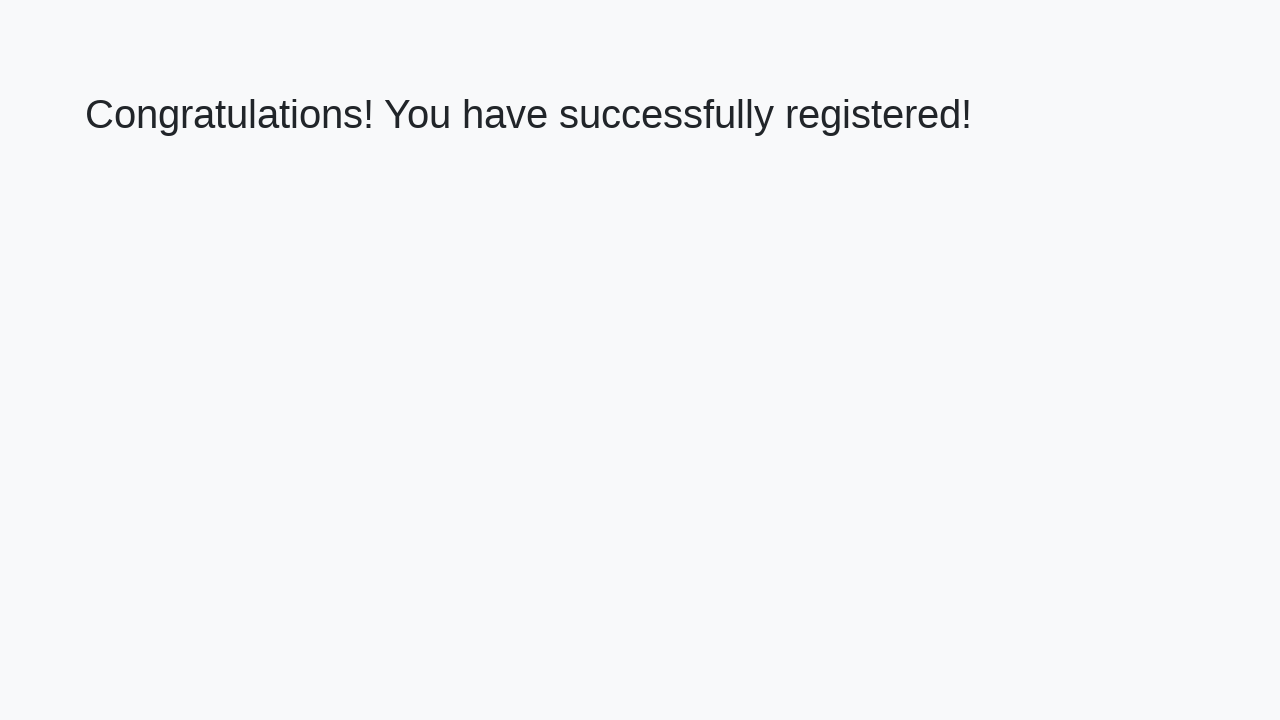

Success message heading loaded
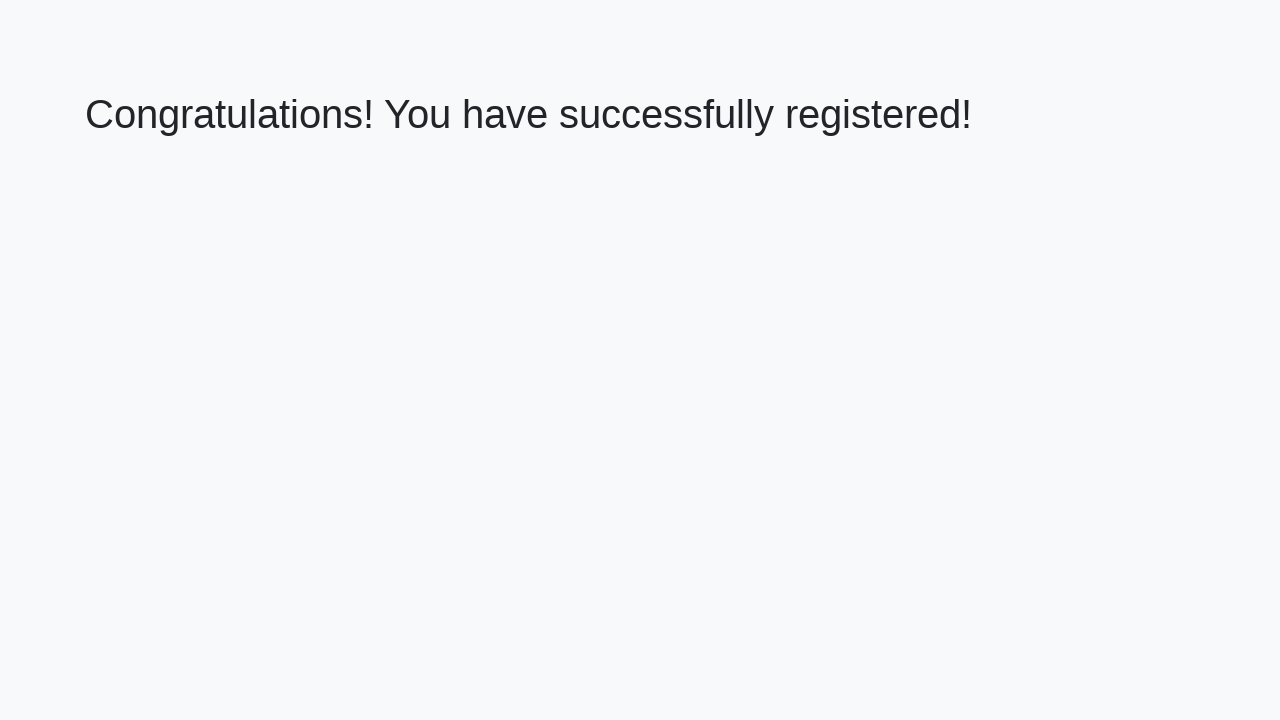

Retrieved success message text
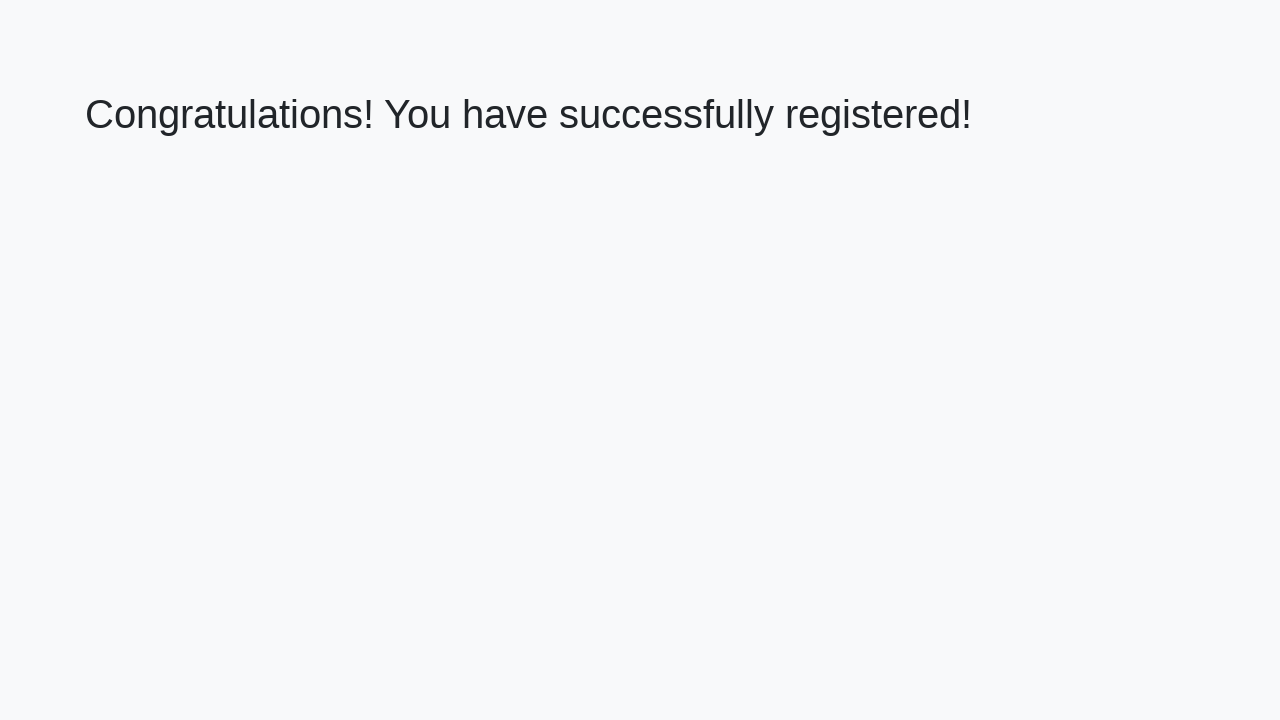

Verified success message: 'Congratulations! You have successfully registered!'
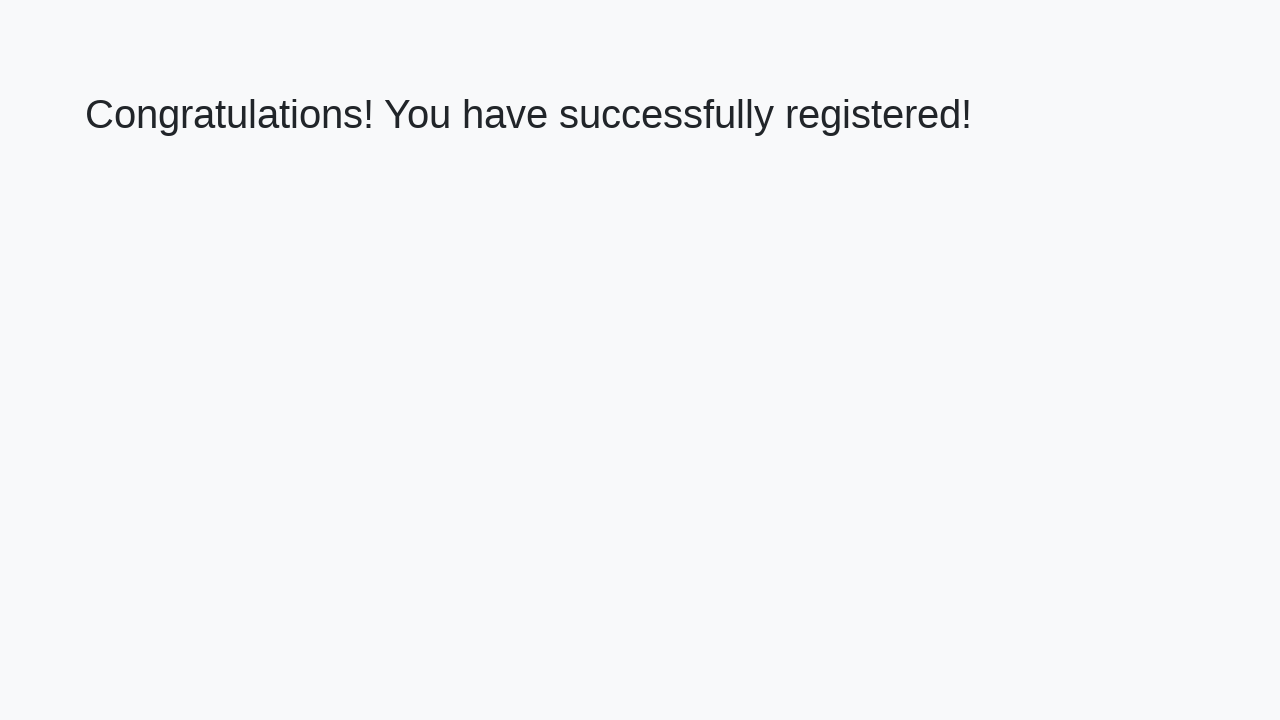

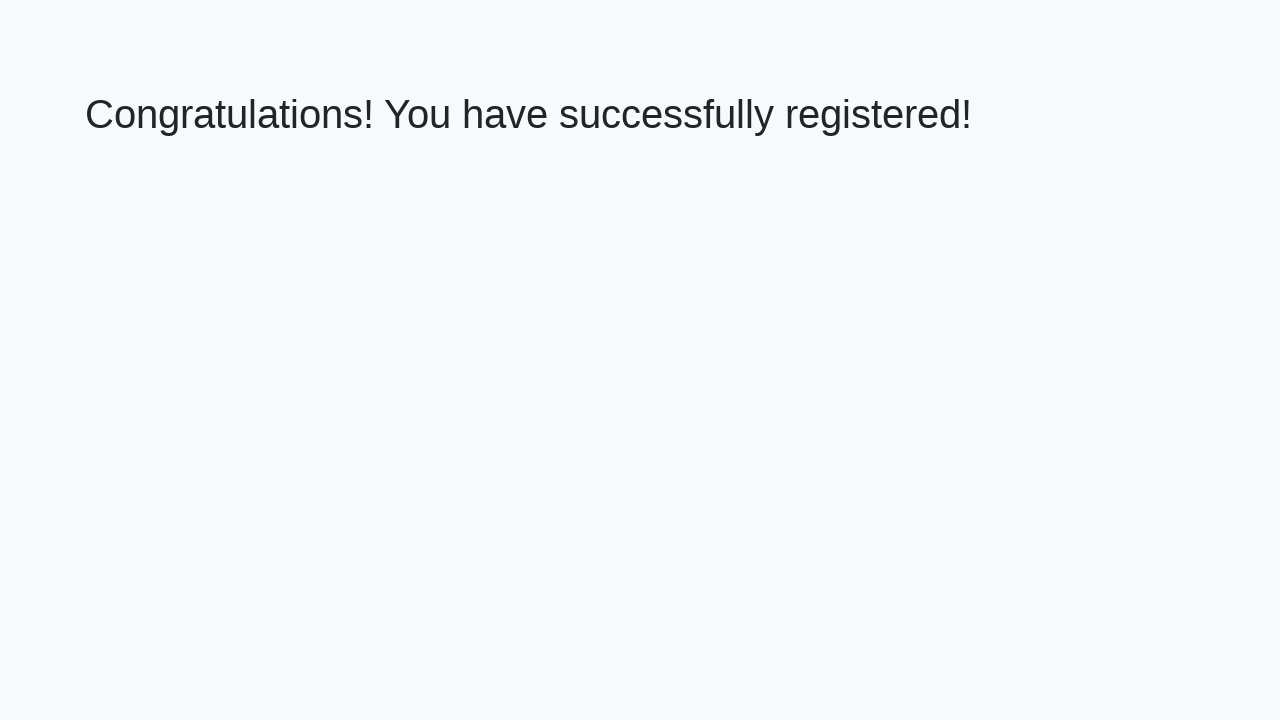